Tests JavaScript prompt alert functionality by clicking the JS Prompt button, entering text into the prompt, and accepting it

Starting URL: https://the-internet.herokuapp.com/javascript_alerts

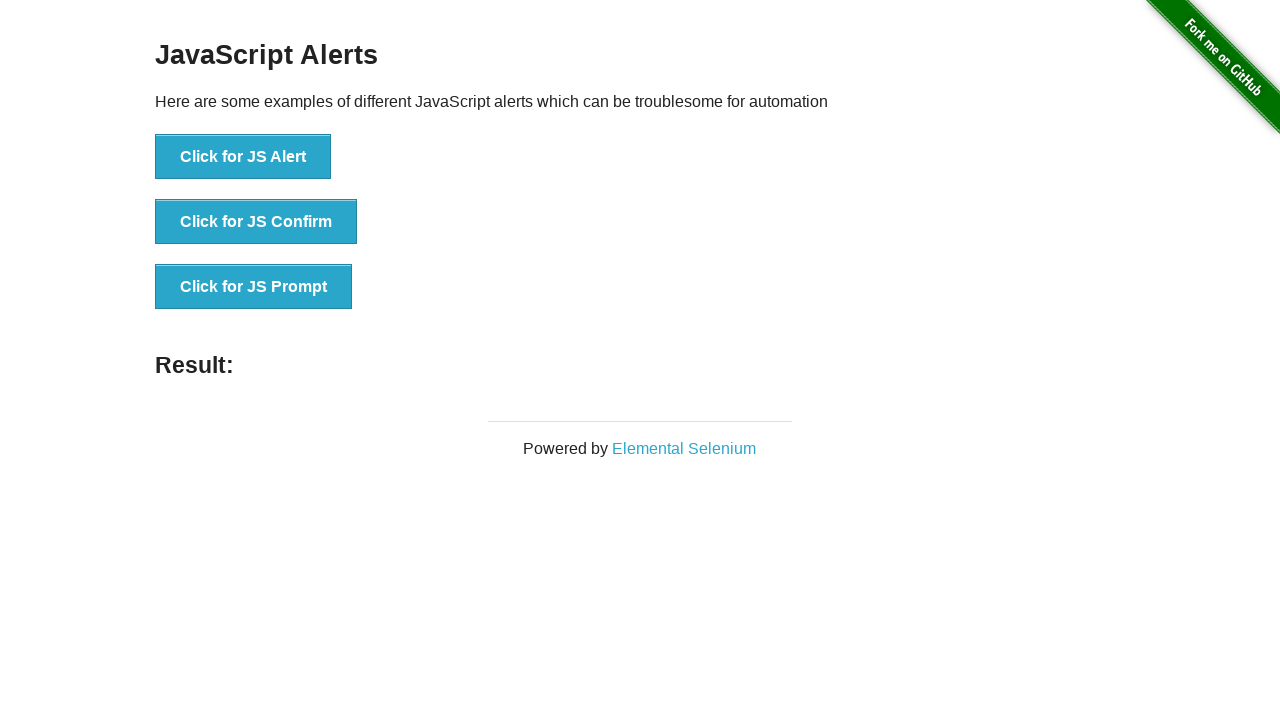

Clicked JS Prompt button at (254, 287) on button[onclick='jsPrompt()']
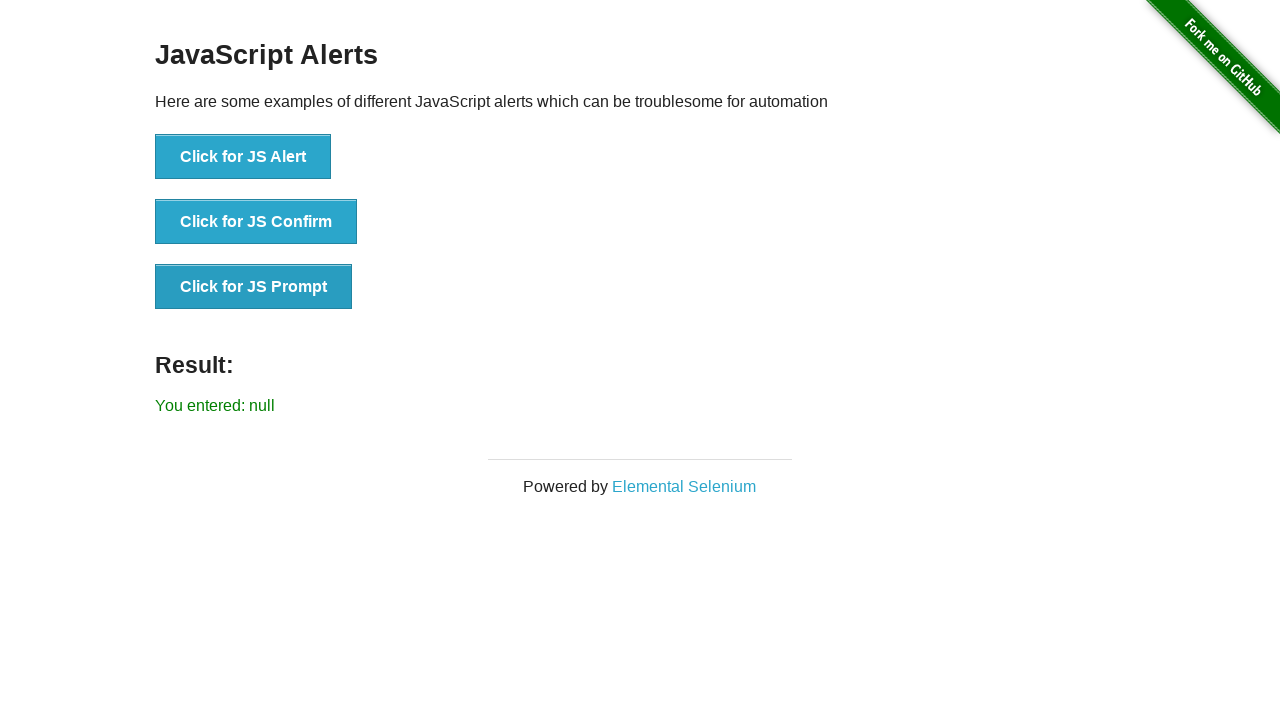

Set up dialog handler to accept prompt with 'TestUser2024'
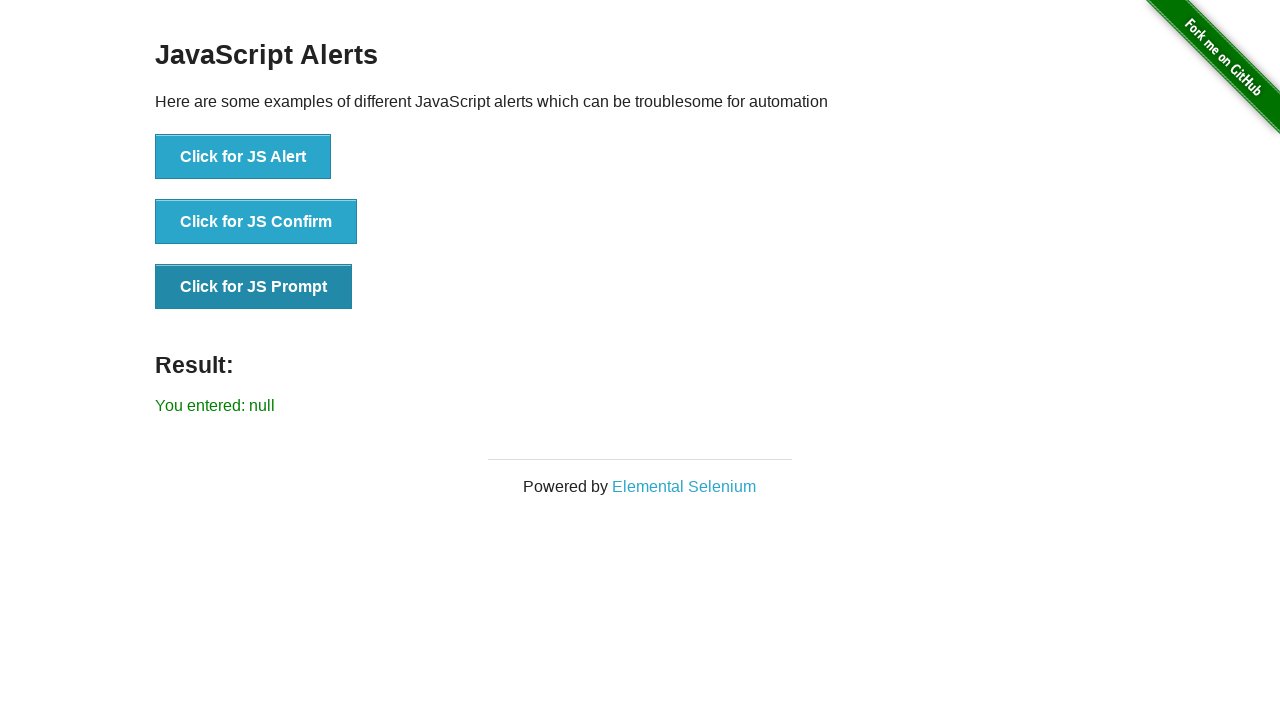

Re-clicked JS Prompt button to trigger dialog with handler at (254, 287) on button[onclick='jsPrompt()']
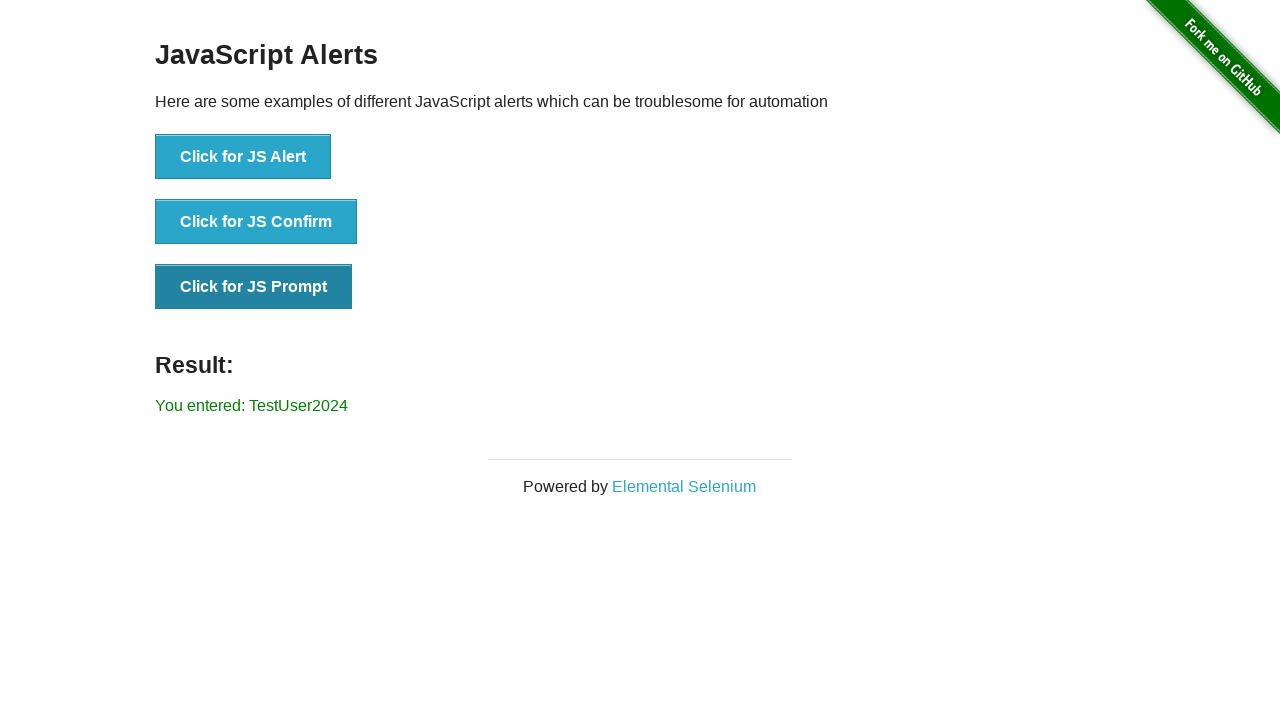

Result message displayed after accepting prompt
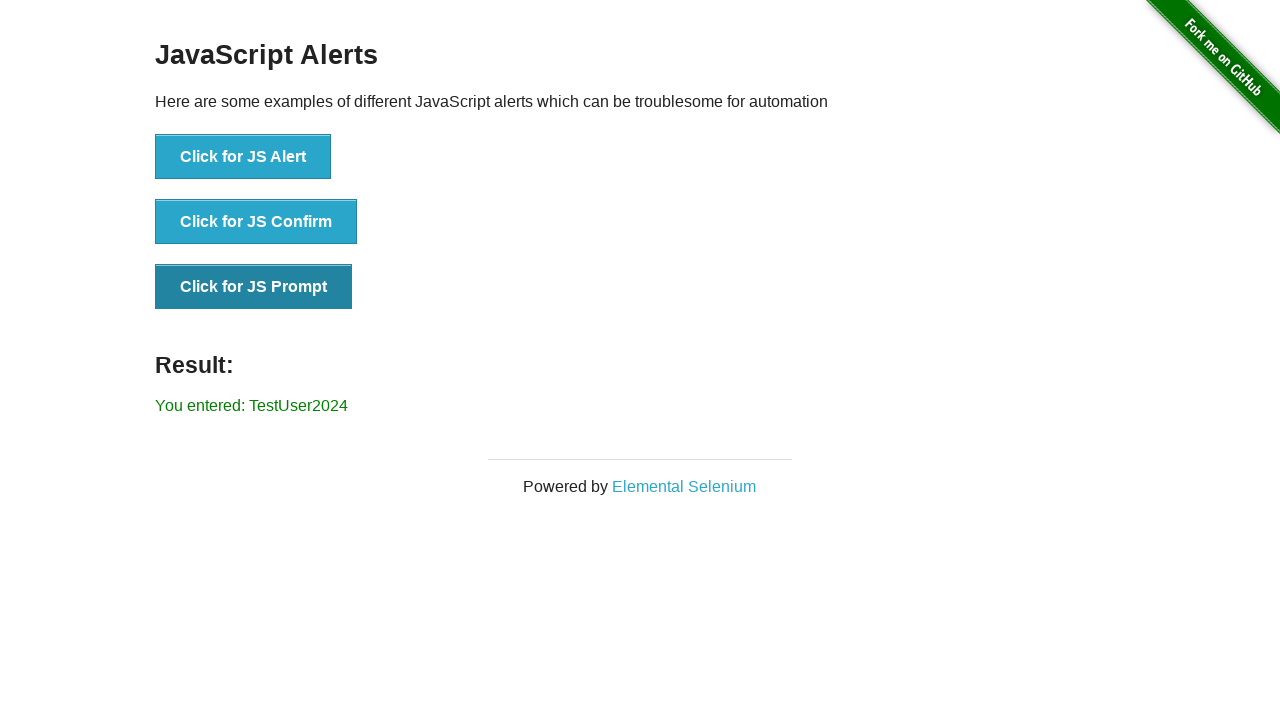

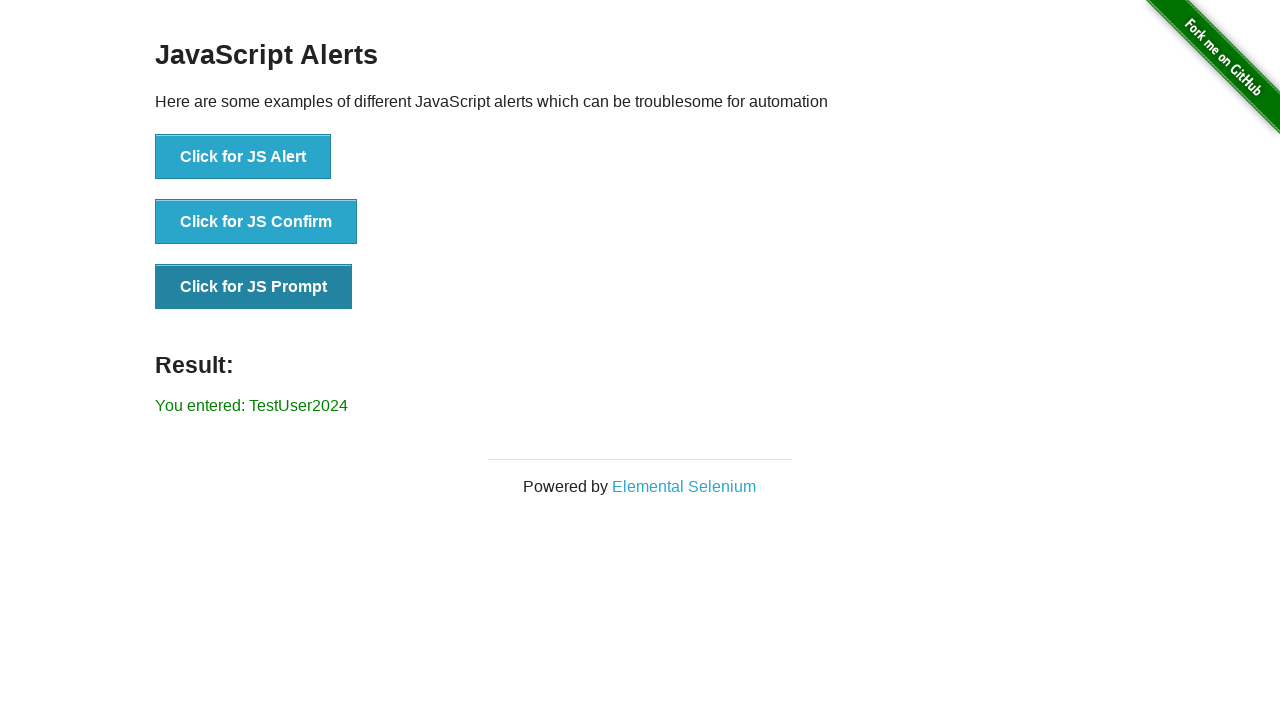